Tests single iframe functionality by clicking on the Single Iframe tab, switching to the iframe context, typing text in an input field, and then switching back to the default content.

Starting URL: https://demo.automationtesting.in/Frames.html

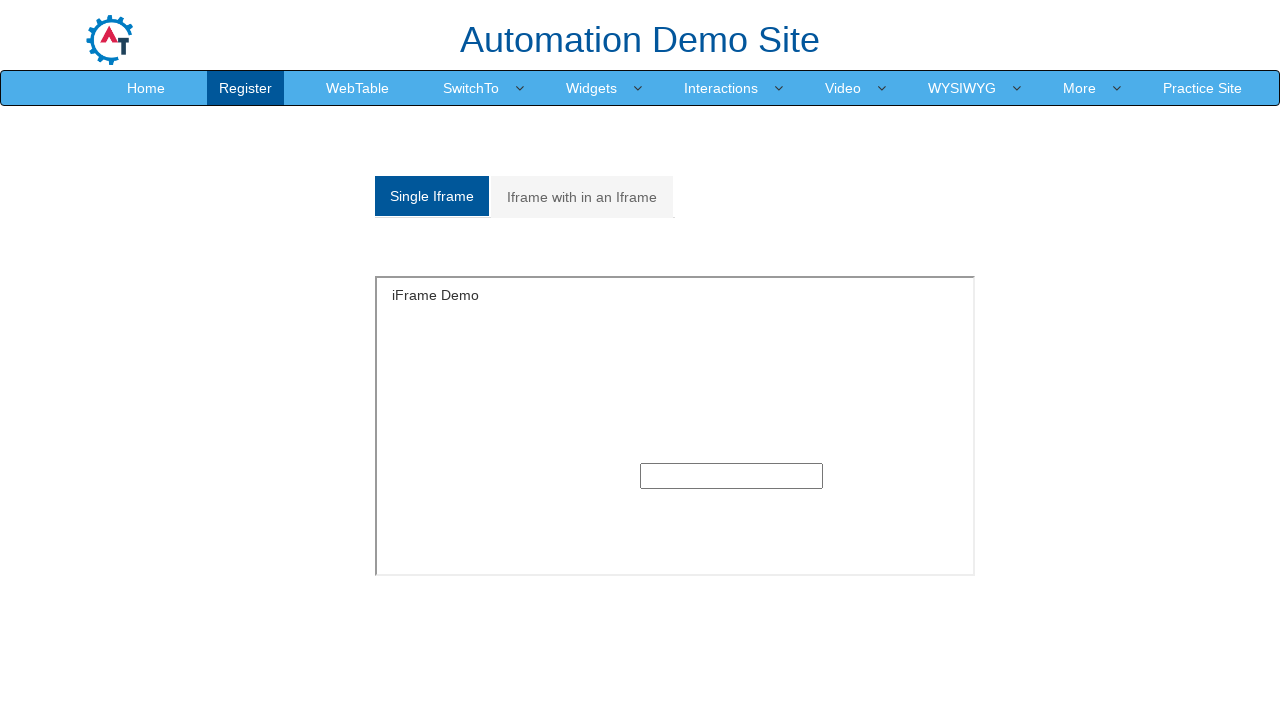

Clicked on 'Single Iframe' tab at (432, 196) on xpath=//a[text()='Single Iframe ']
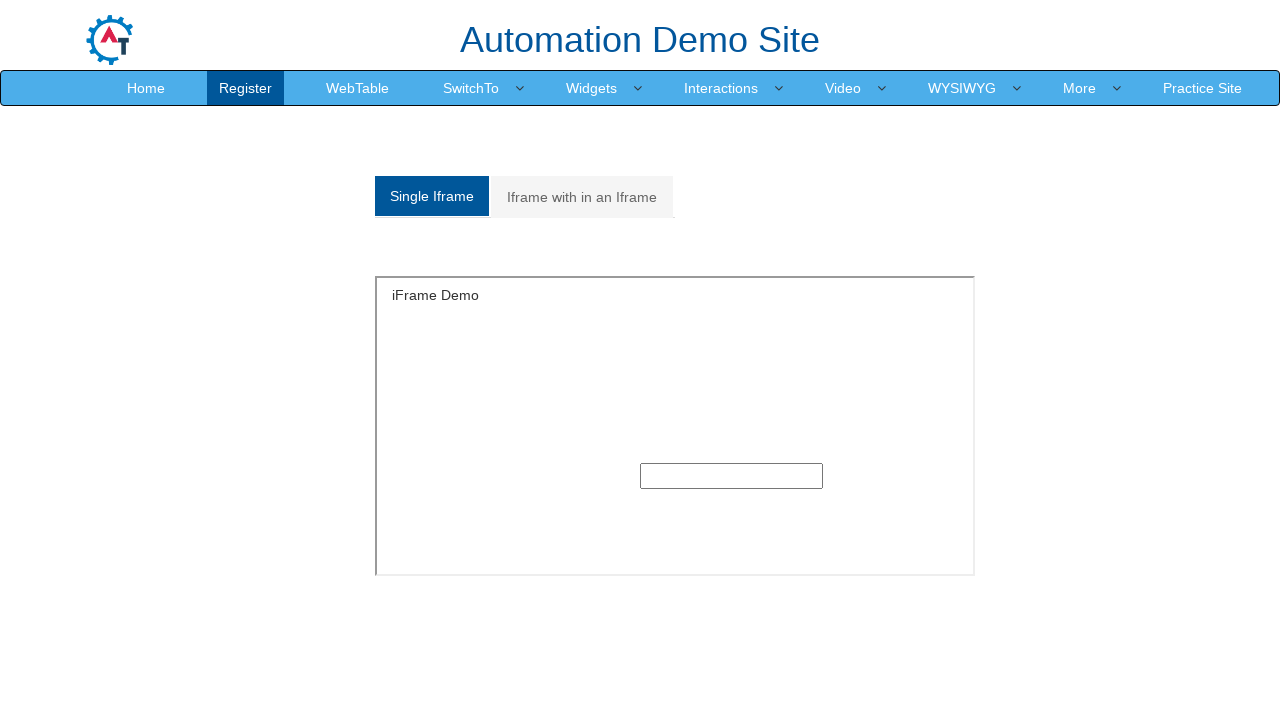

Waited for iframe with id 'singleframe' to be visible
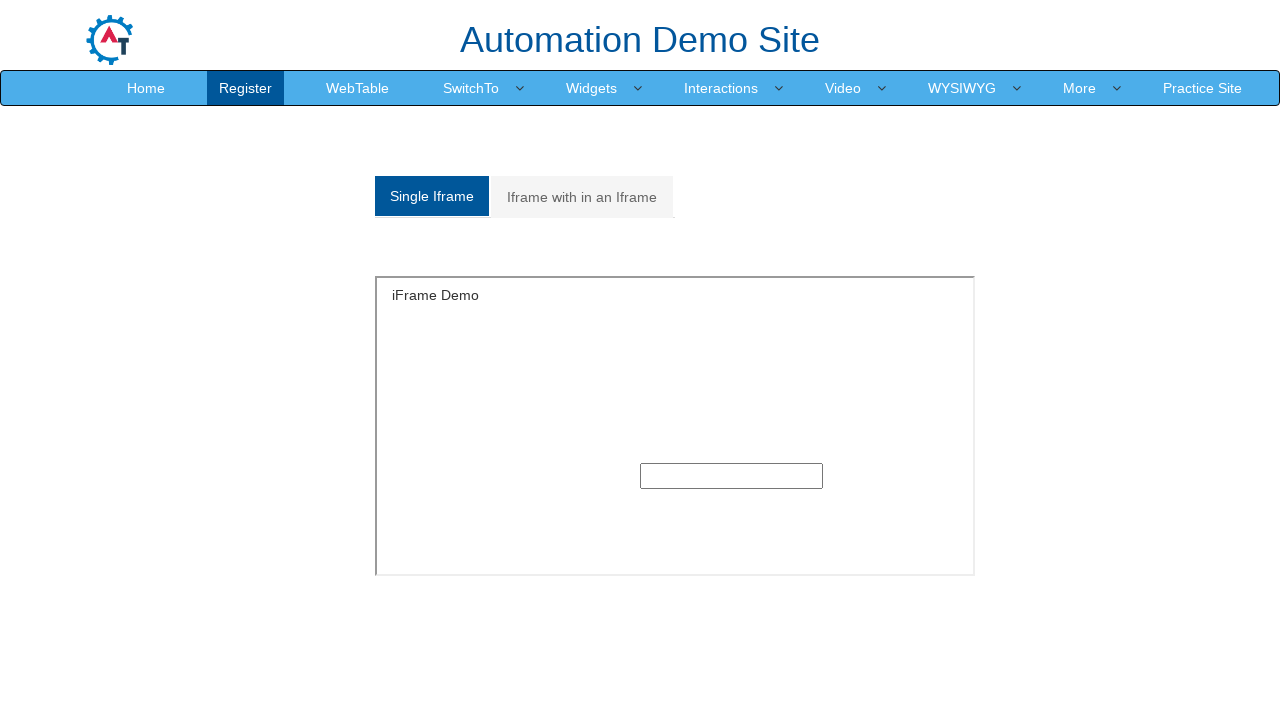

Located iframe element
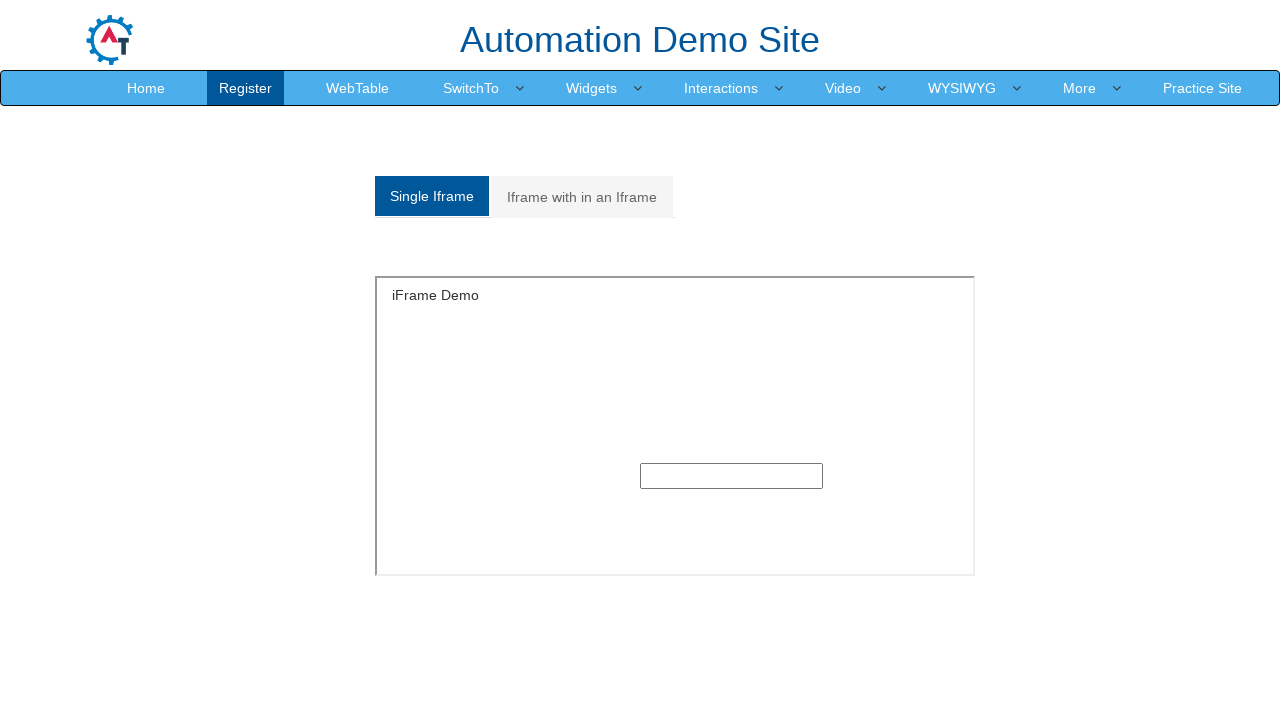

Typed 'Test' in the input field inside the iframe on #singleframe >> internal:control=enter-frame >> input
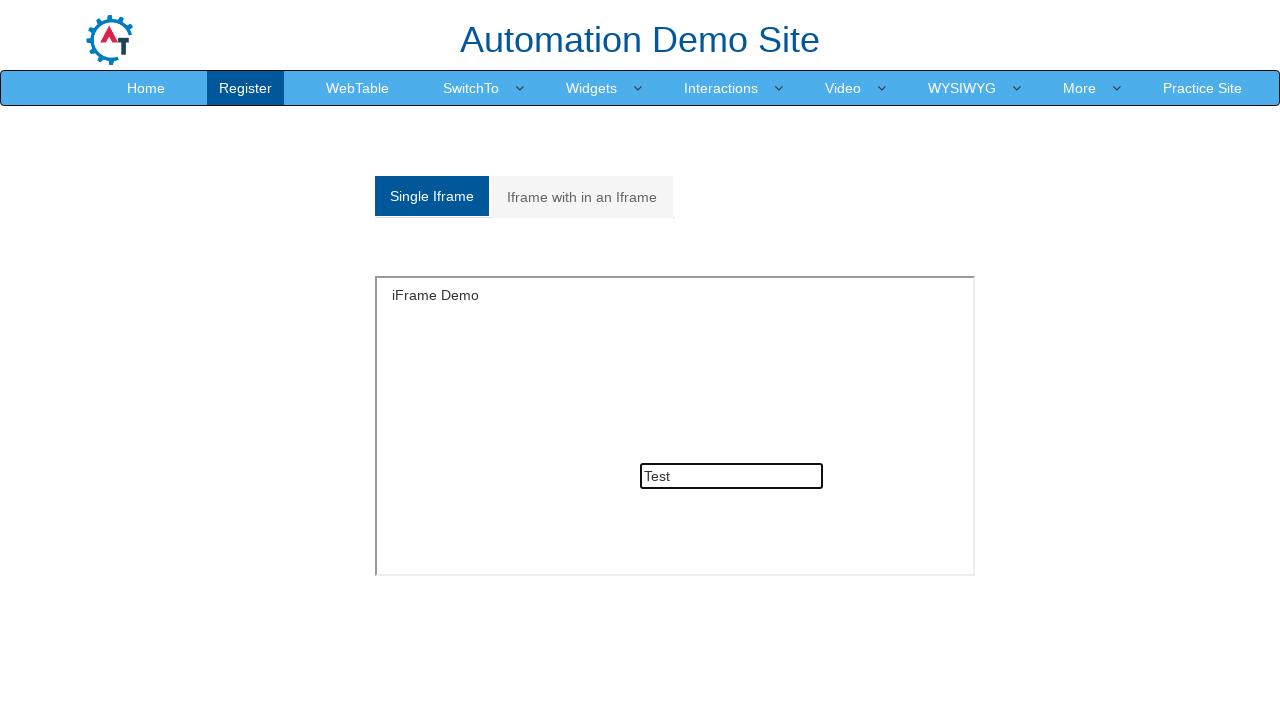

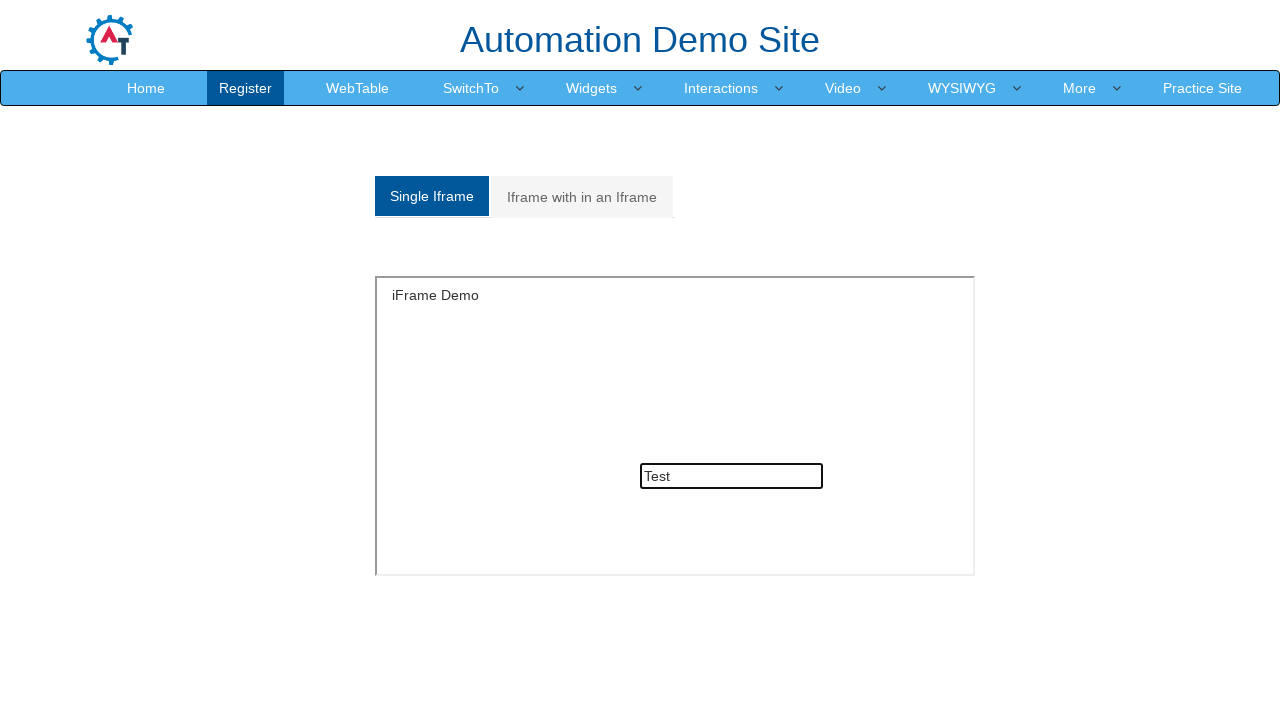